Navigates to a large page and highlights a specific element by changing its border style to a red dashed line using JavaScript, demonstrating element highlighting functionality.

Starting URL: http://the-internet.herokuapp.com/large

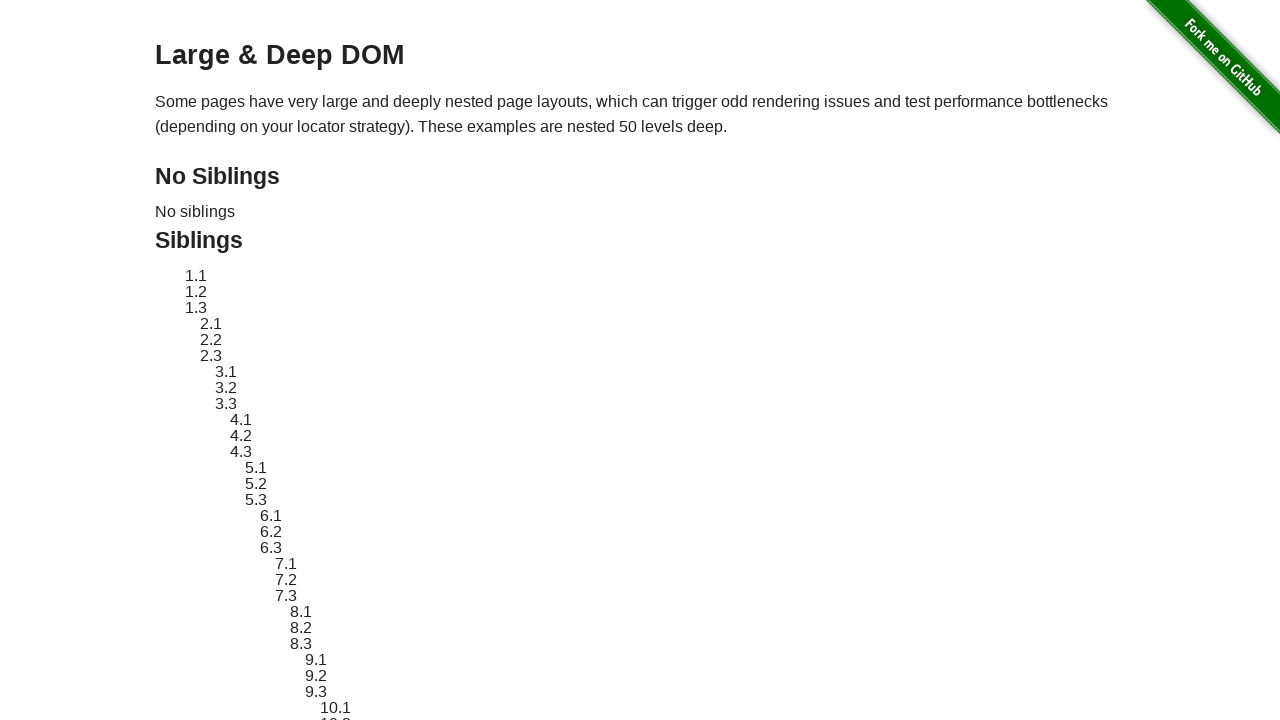

Waited for element #sibling-2.3 to be present
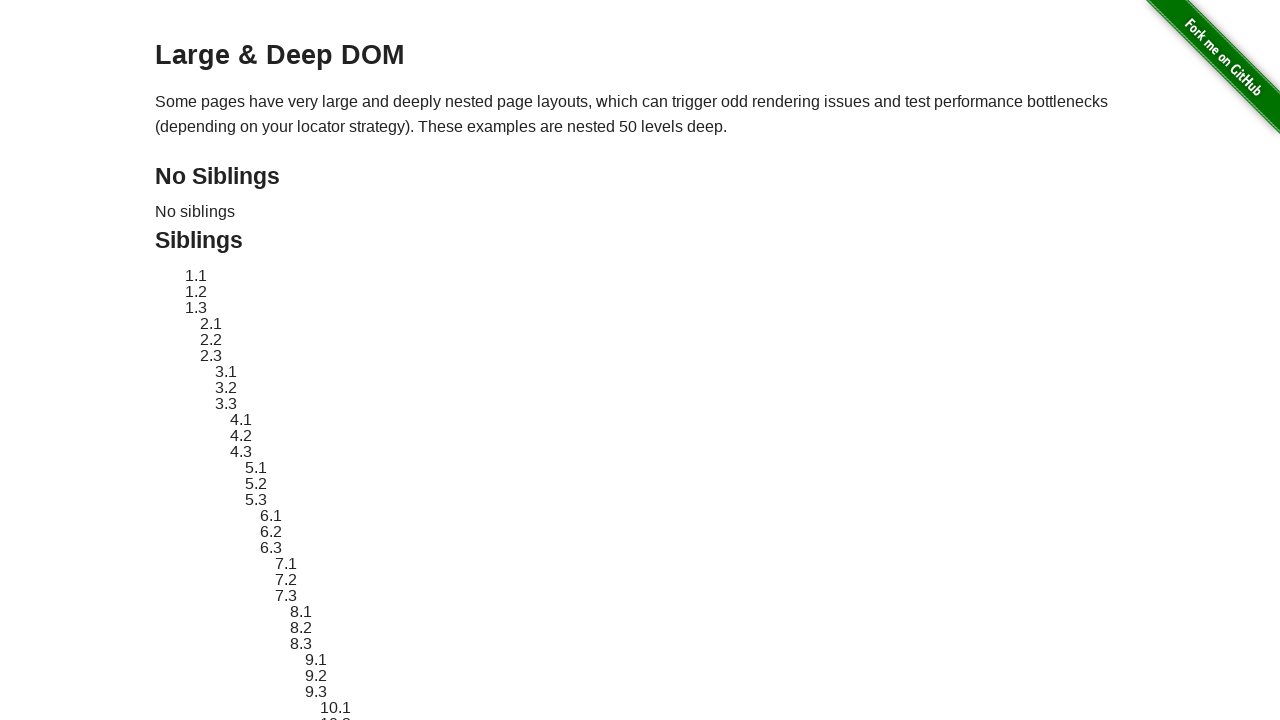

Located element #sibling-2.3
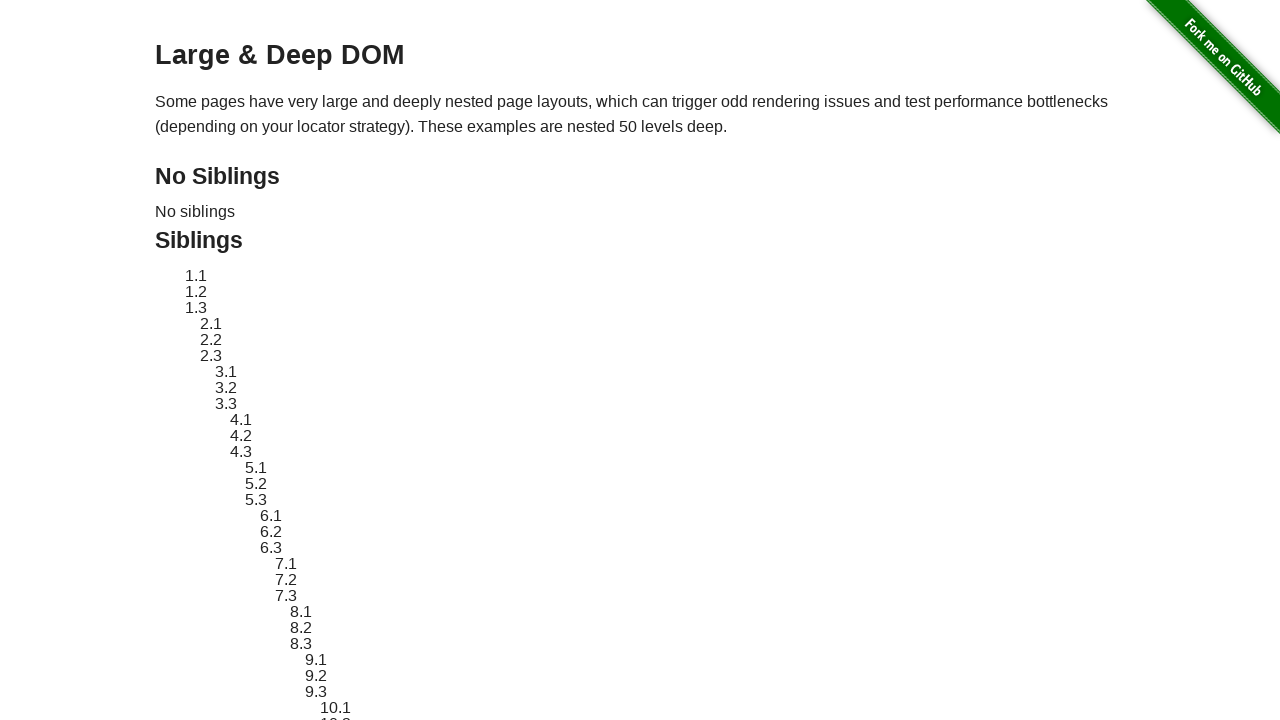

Retrieved original style attribute from element
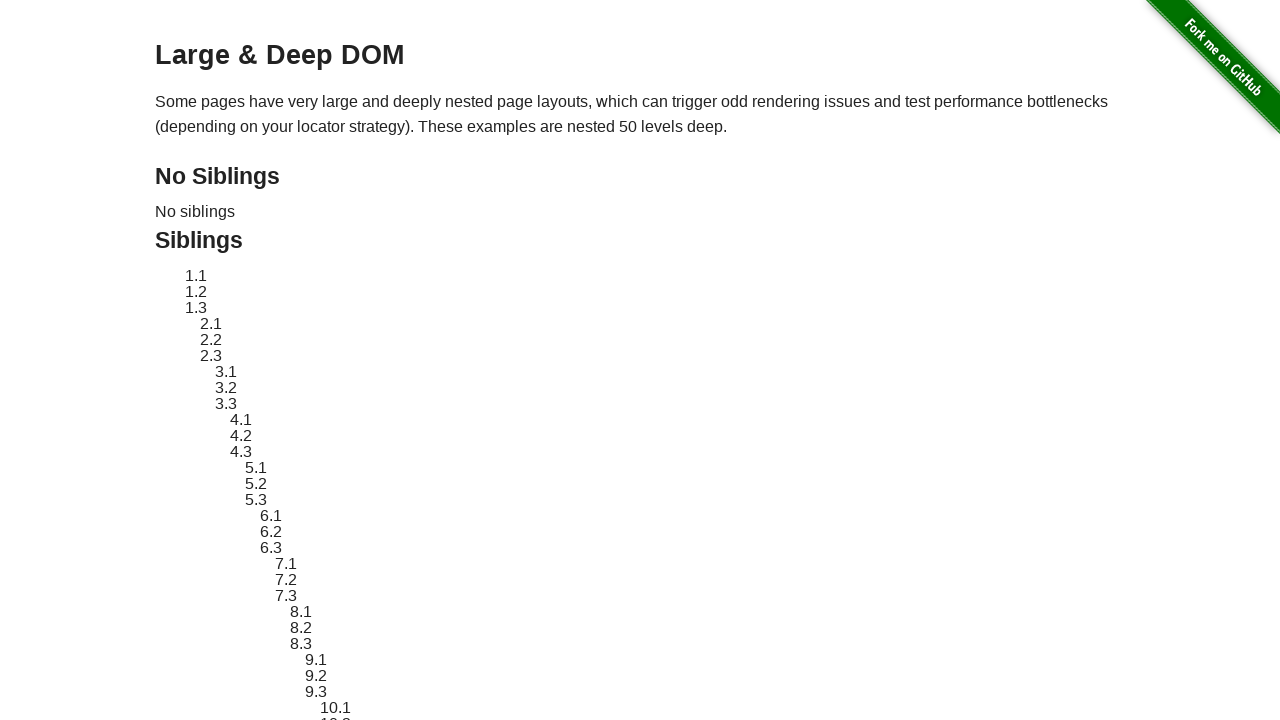

Applied red dashed border highlight to element #sibling-2.3
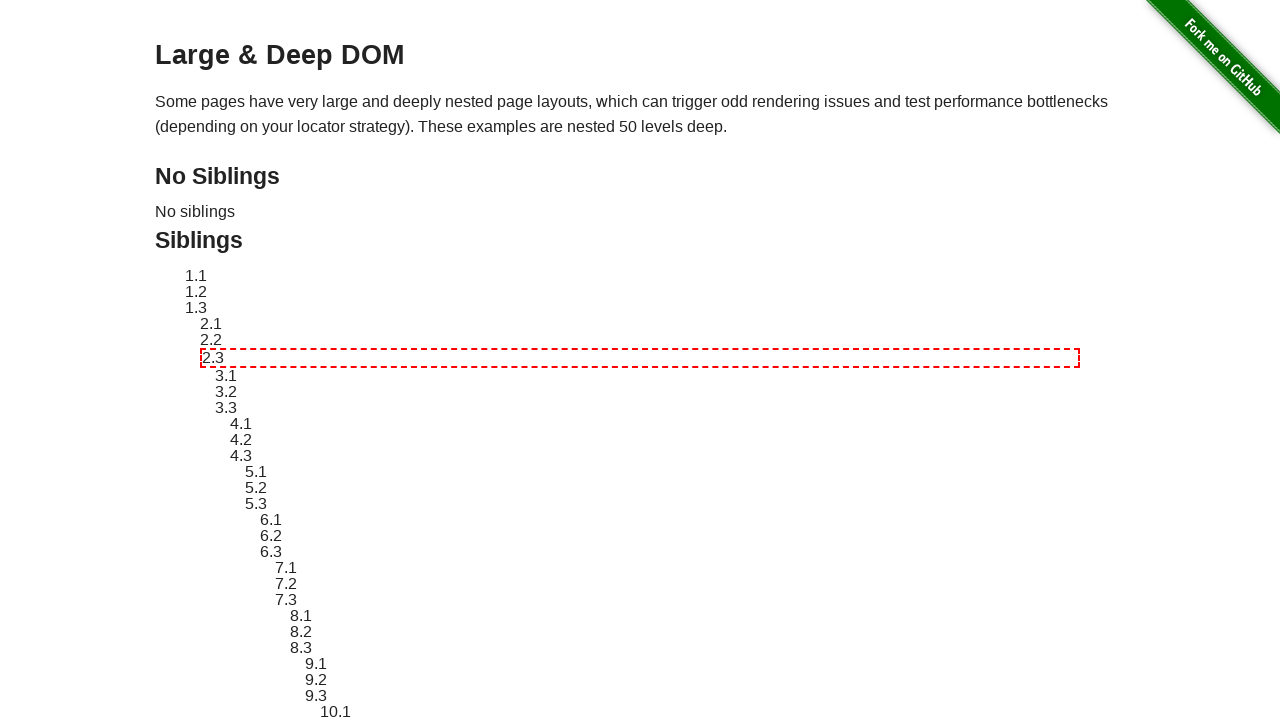

Waited 1 second to observe the highlight
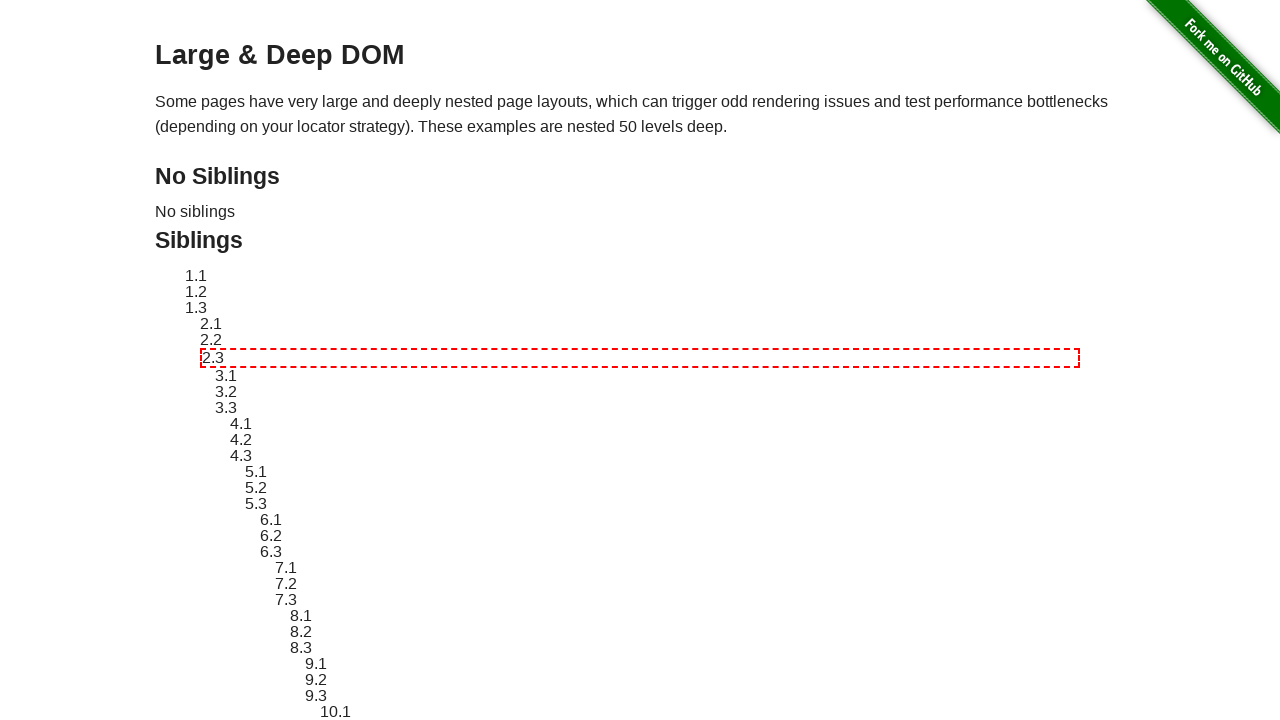

Reverted element style to original state
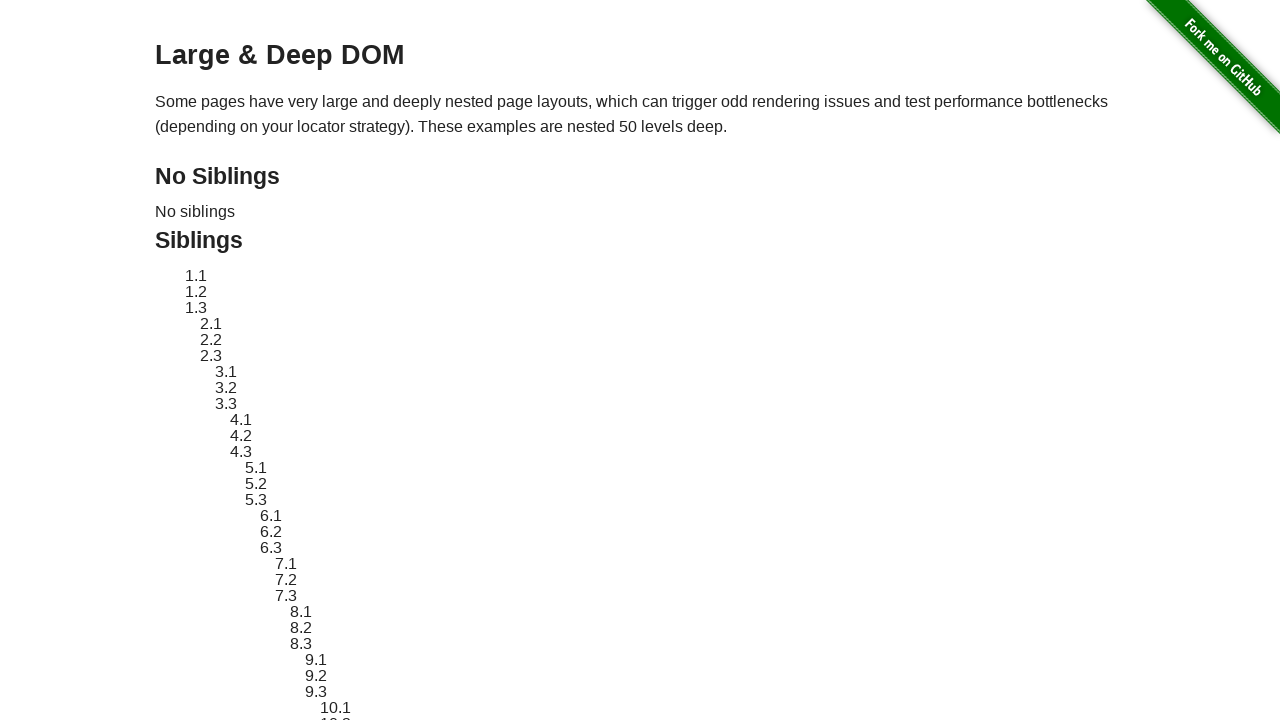

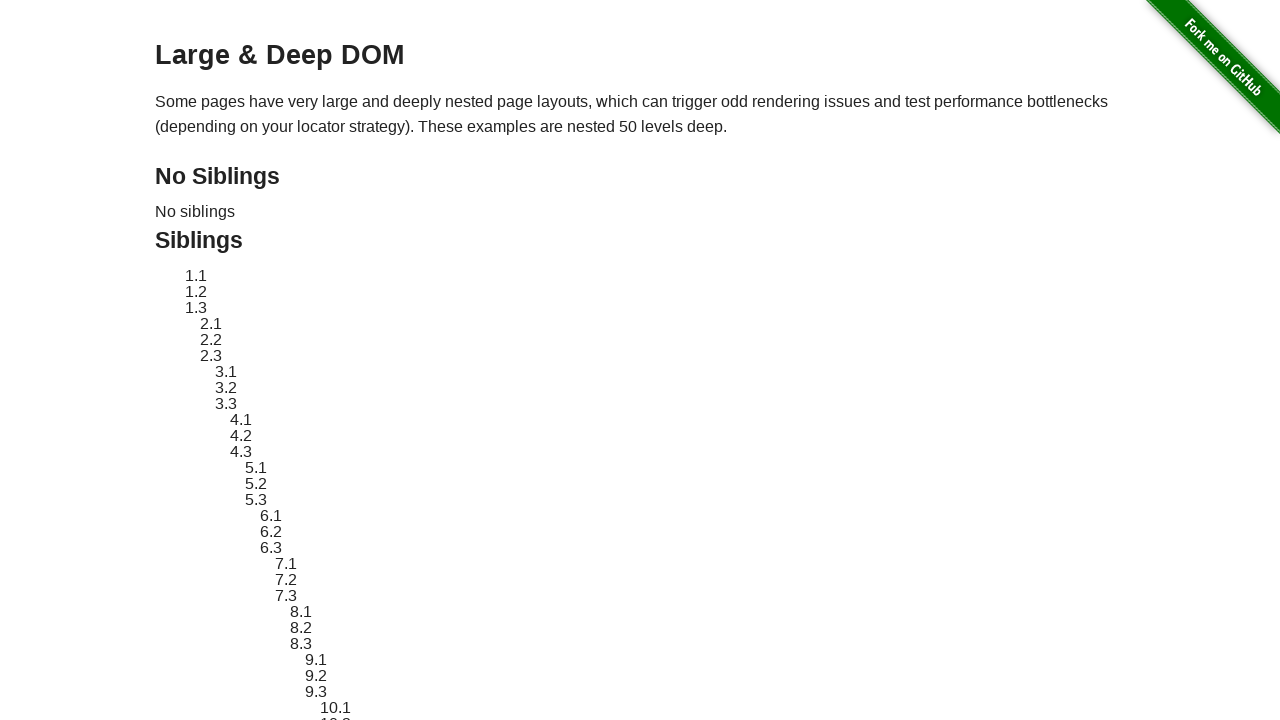